Tests interaction with radio buttons and checkboxes inside an iframe on jQuery UI demo page

Starting URL: https://jqueryui.com/checkboxradio

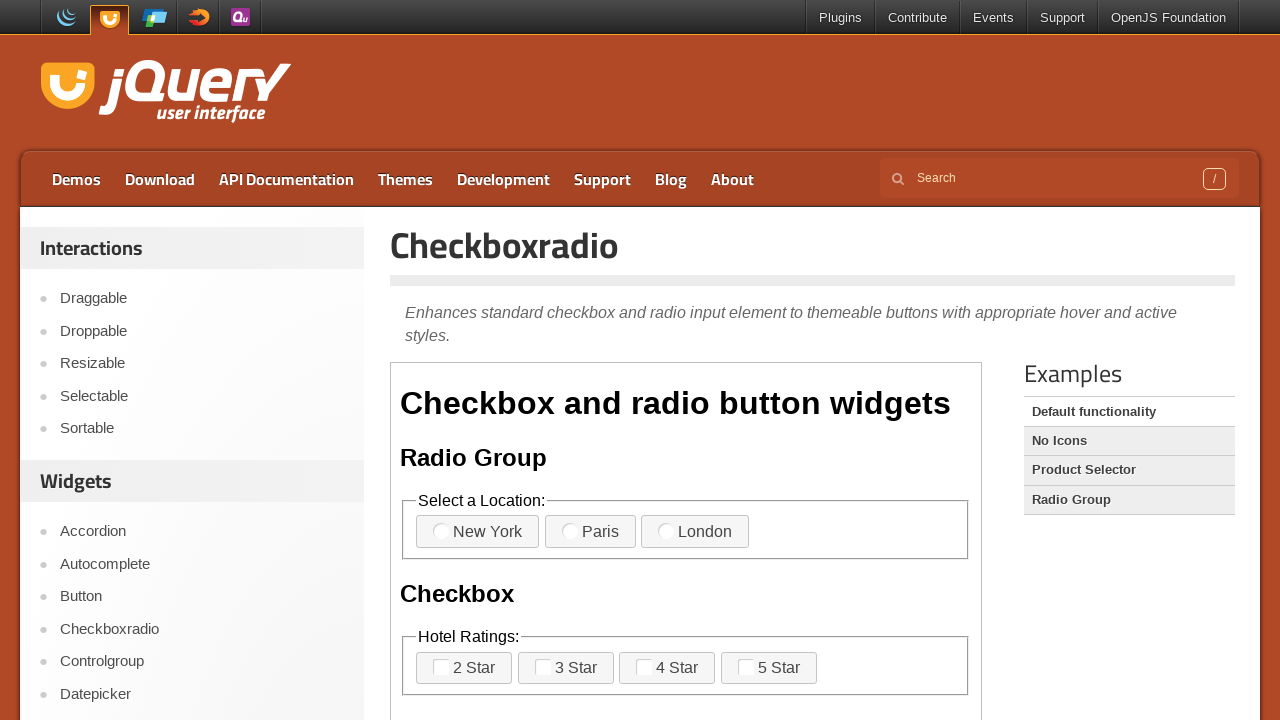

Located demo iframe element
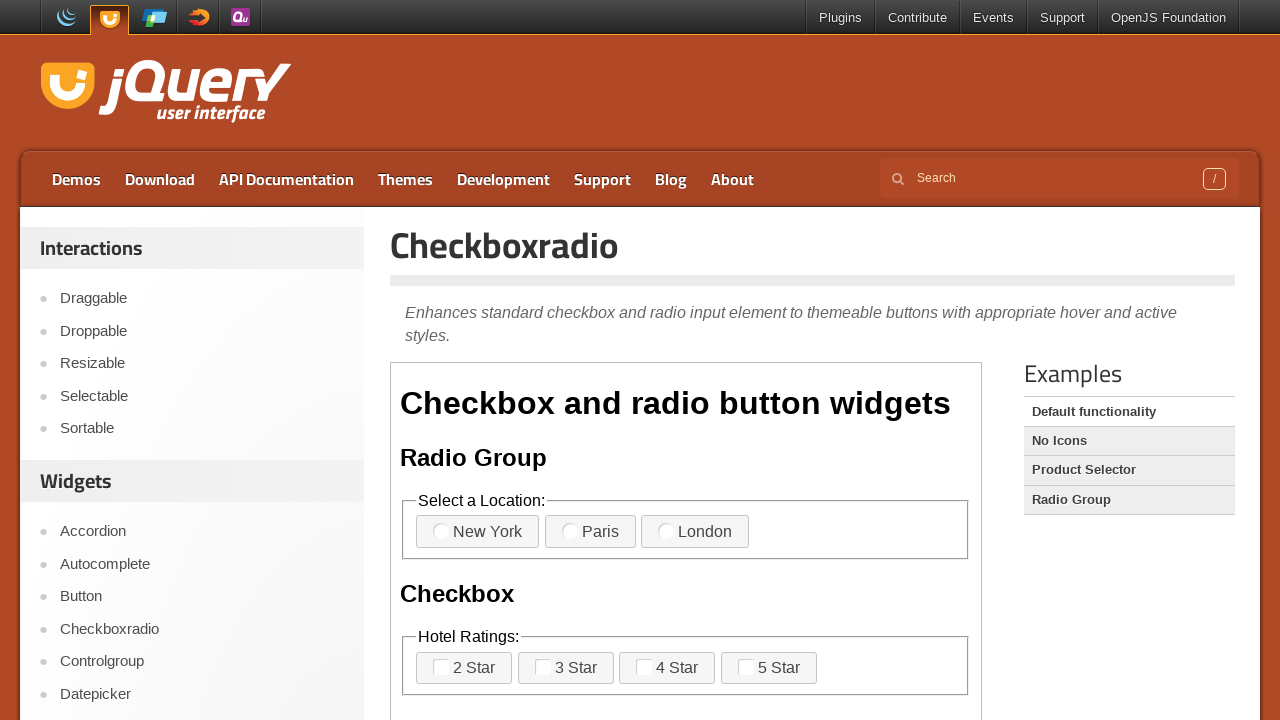

Clicked first radio button inside iframe at (478, 532) on .demo-frame >> internal:control=enter-frame >> label[for='radio-1']
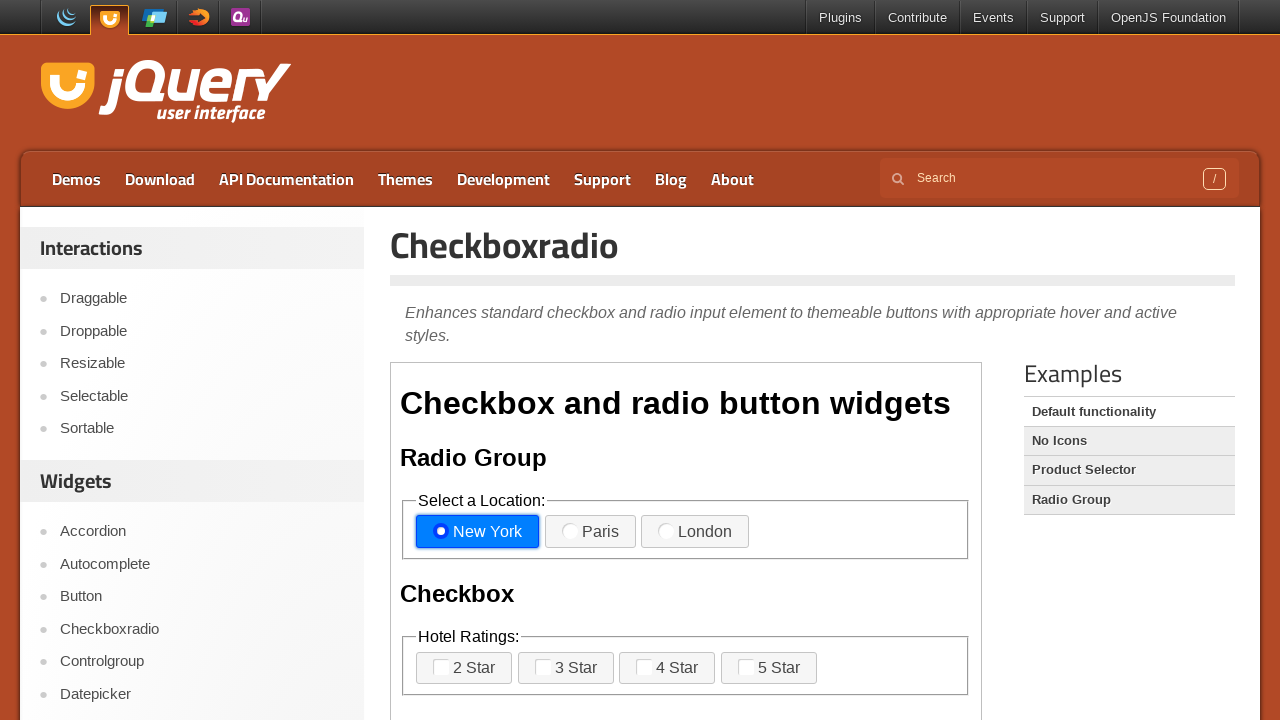

Clicked second radio button inside iframe at (590, 532) on .demo-frame >> internal:control=enter-frame >> label[for='radio-2']
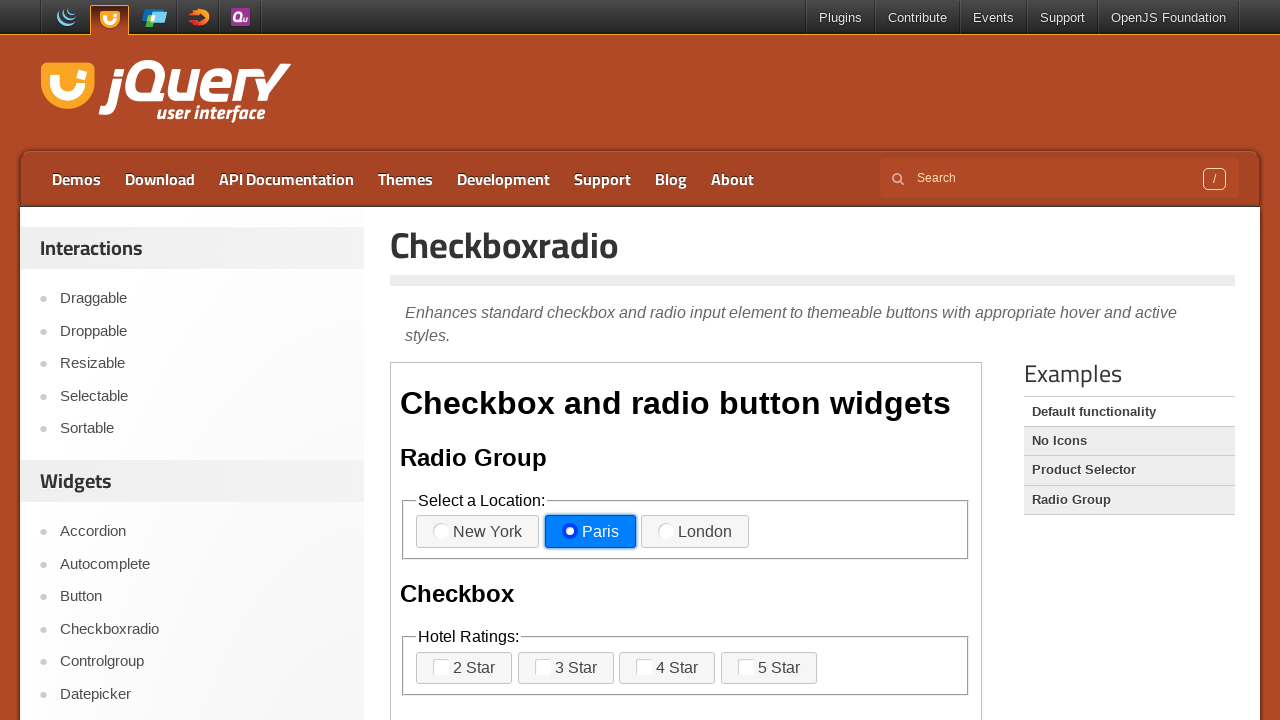

Clicked first checkbox inside iframe at (464, 668) on .demo-frame >> internal:control=enter-frame >> label[for='checkbox-1']
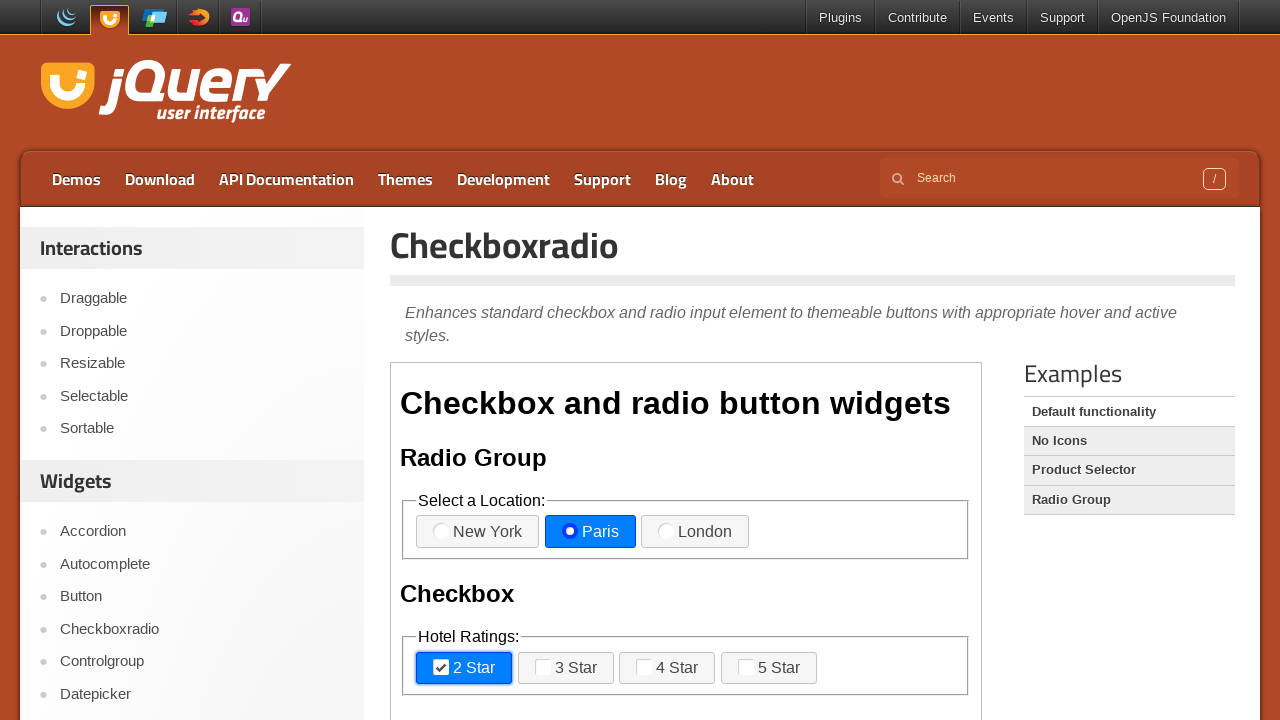

Clicked third checkbox inside iframe at (667, 668) on .demo-frame >> internal:control=enter-frame >> label[for='checkbox-3']
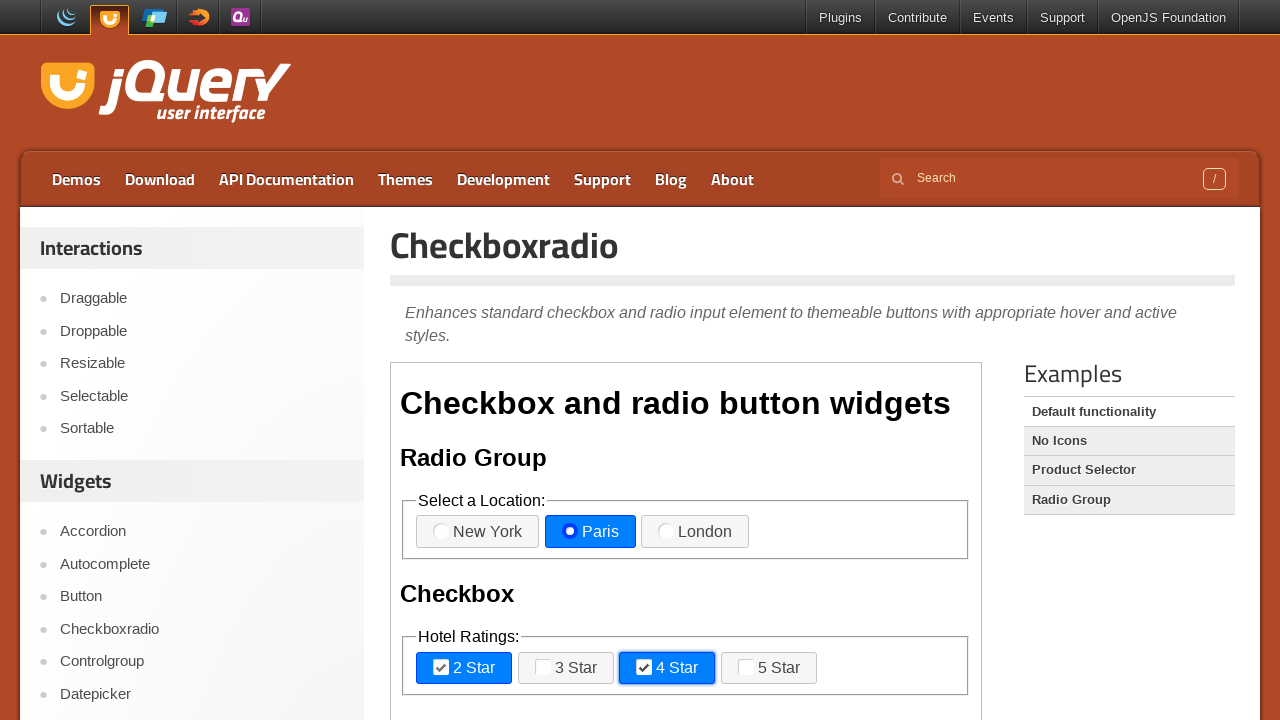

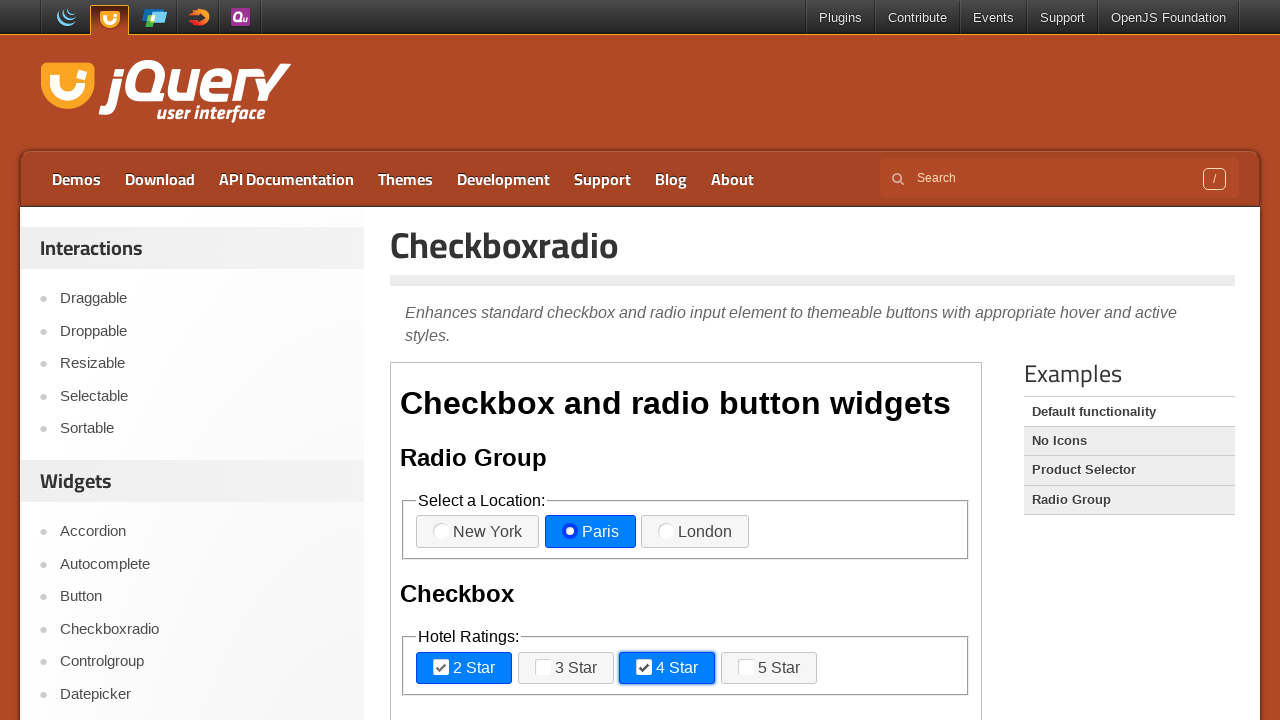